Tests clicking on Checkboxes link, navigating back, and clicking again to demonstrate stale element behavior.

Starting URL: https://testcenter.techproeducation.com/

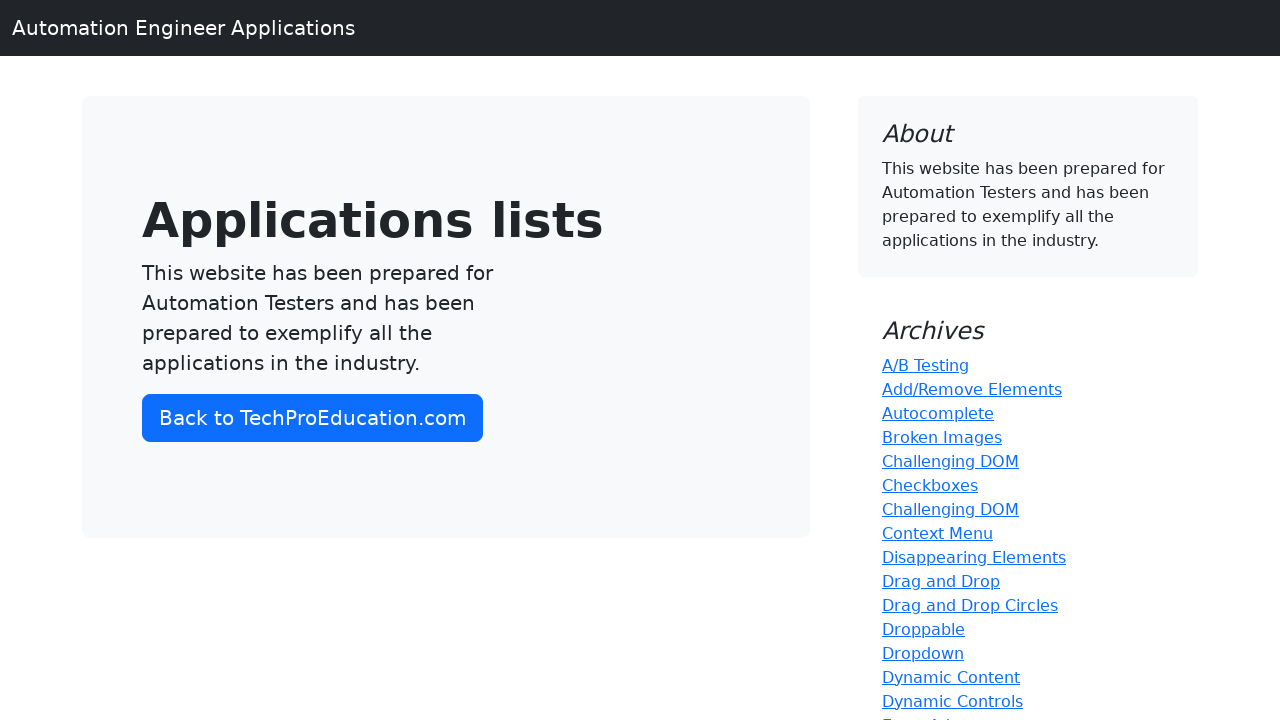

Clicked on Checkboxes link at (930, 485) on text=Checkboxes
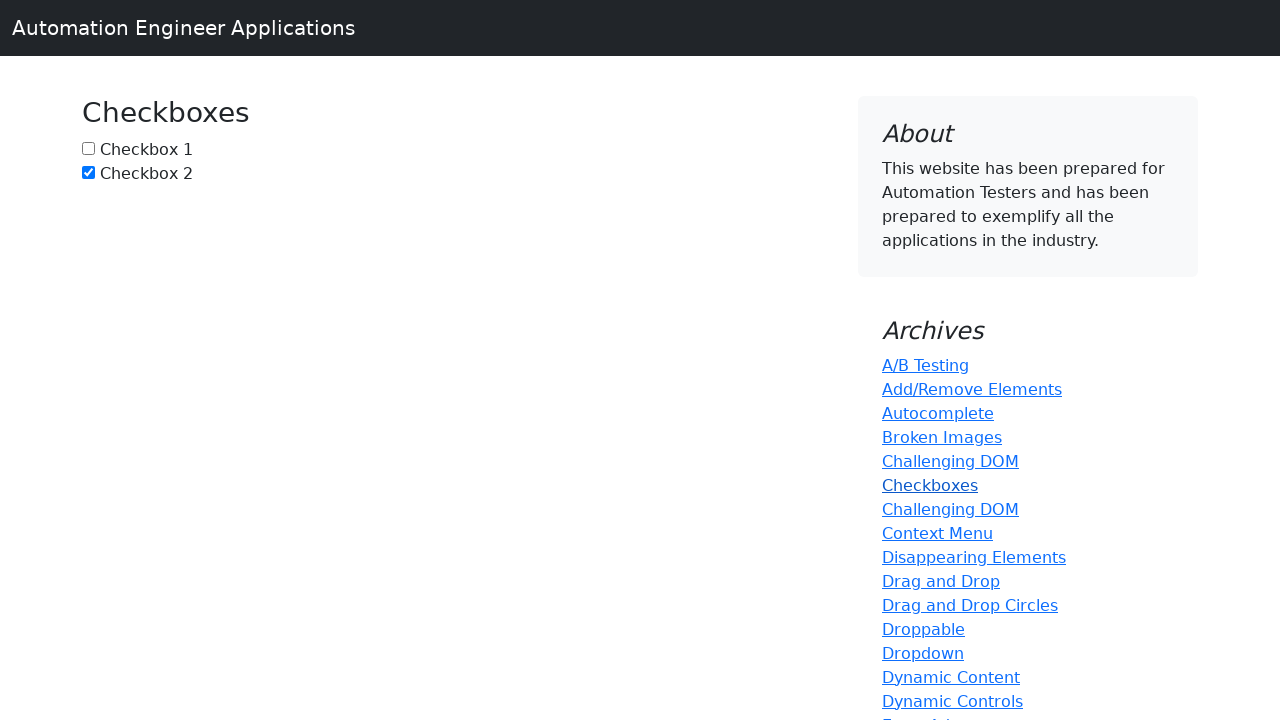

Waited 2 seconds for Checkboxes page to load
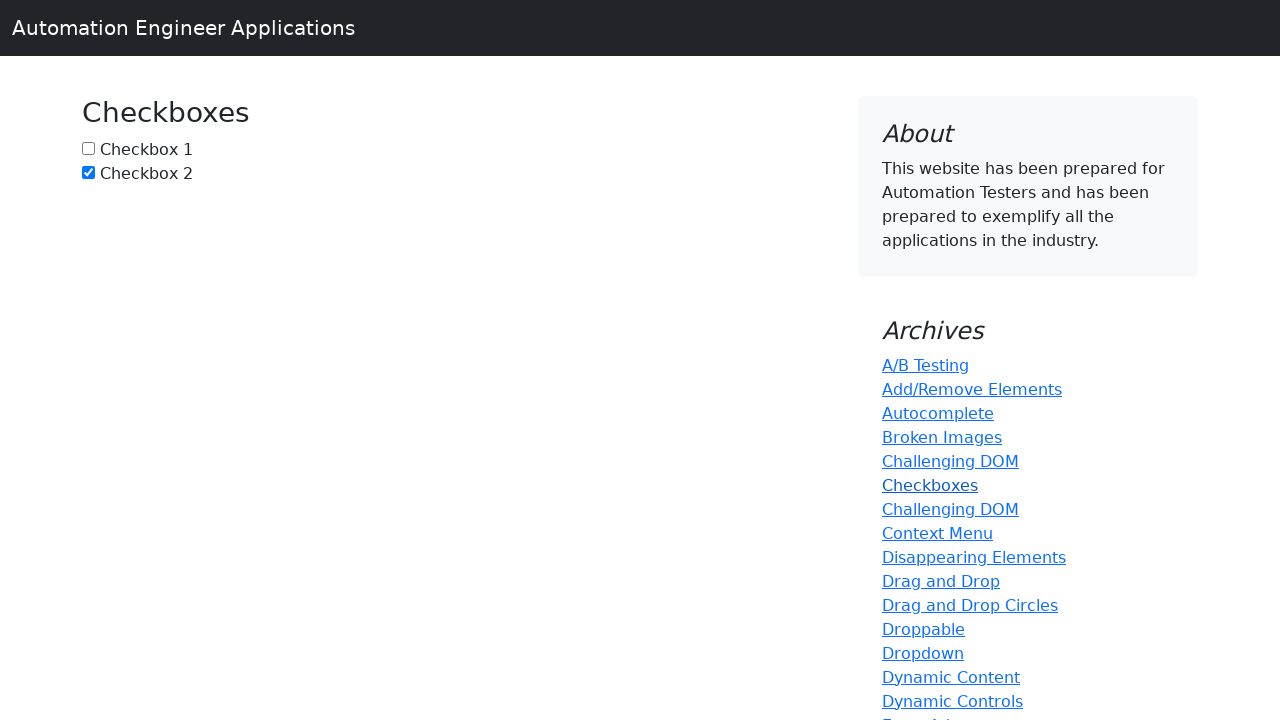

Navigated back to previous page
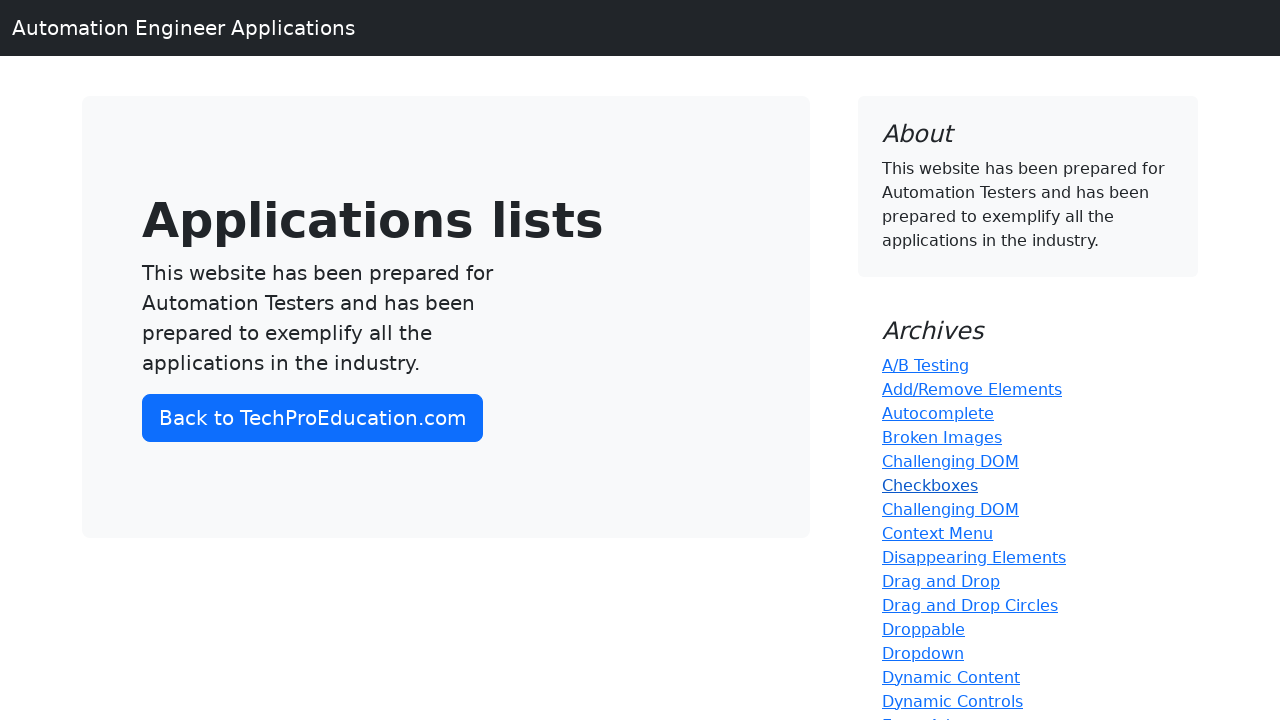

Waited 2 seconds for page to load after navigation
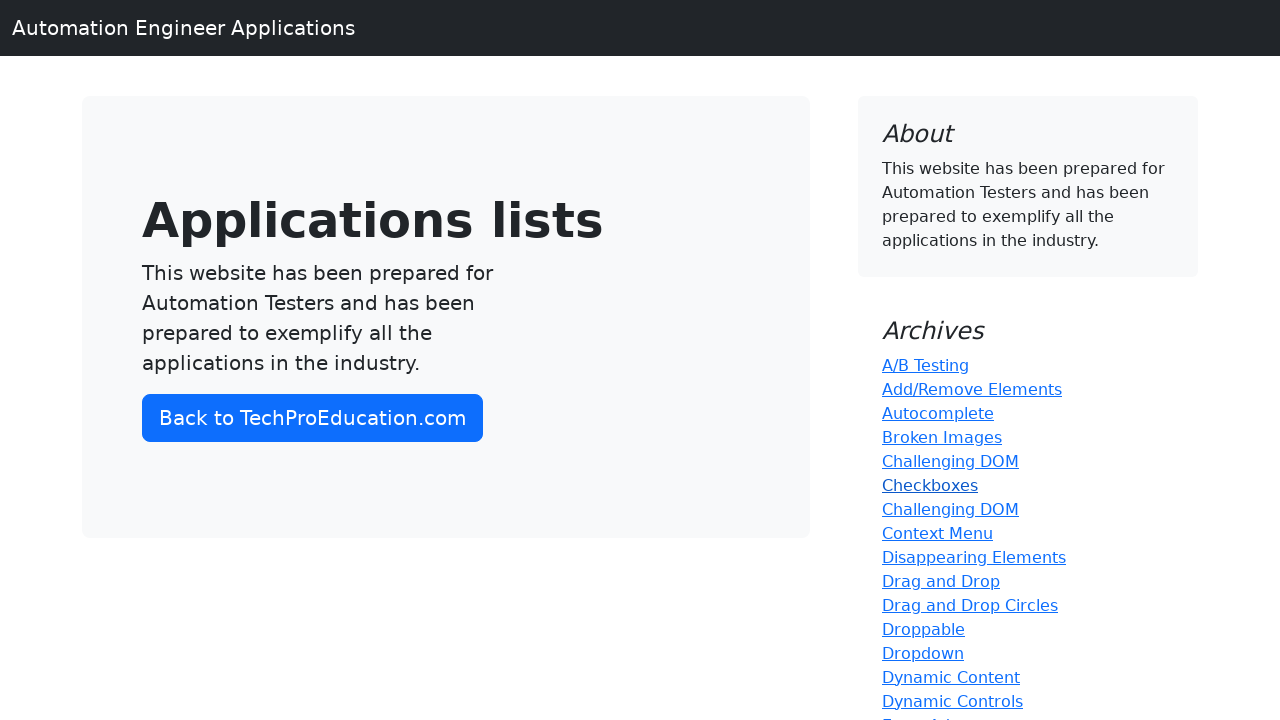

Clicked on Checkboxes link again to demonstrate stale element behavior at (930, 485) on text=Checkboxes
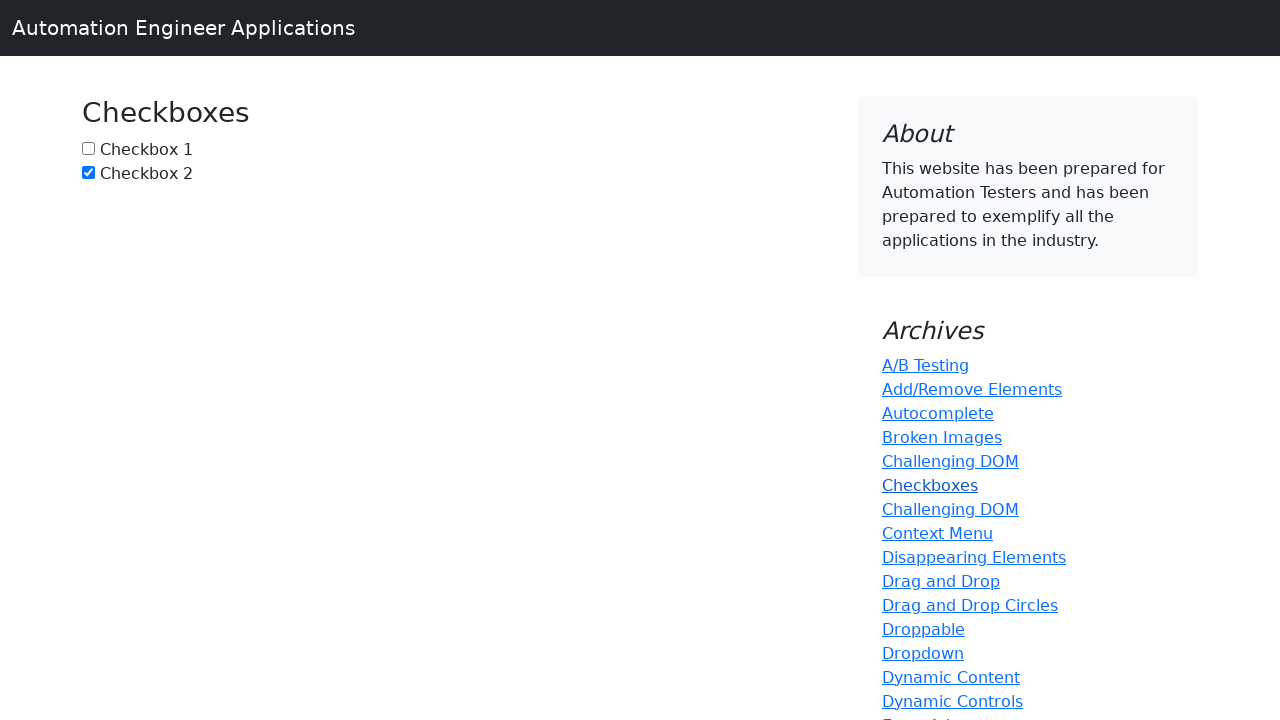

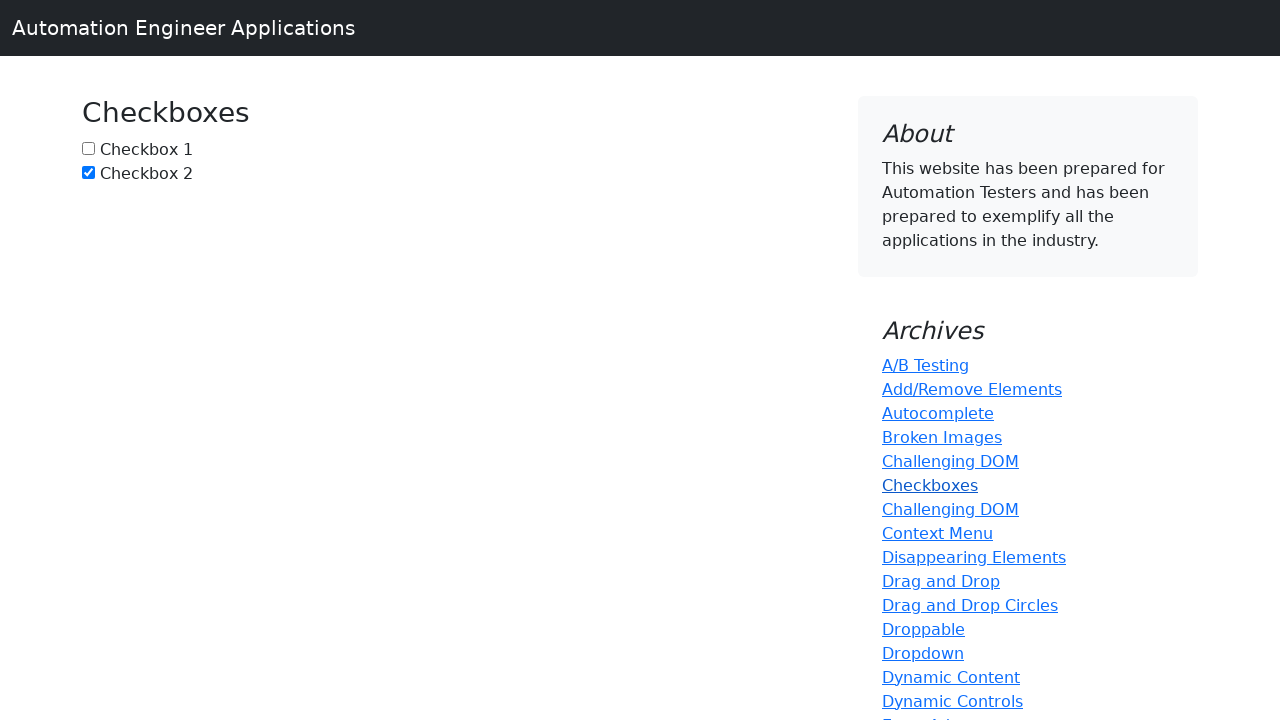